Navigates to the practice test automation page and intentionally fails the test

Starting URL: https://ashraaf7.github.io/AA-Practice-Test-Automation/

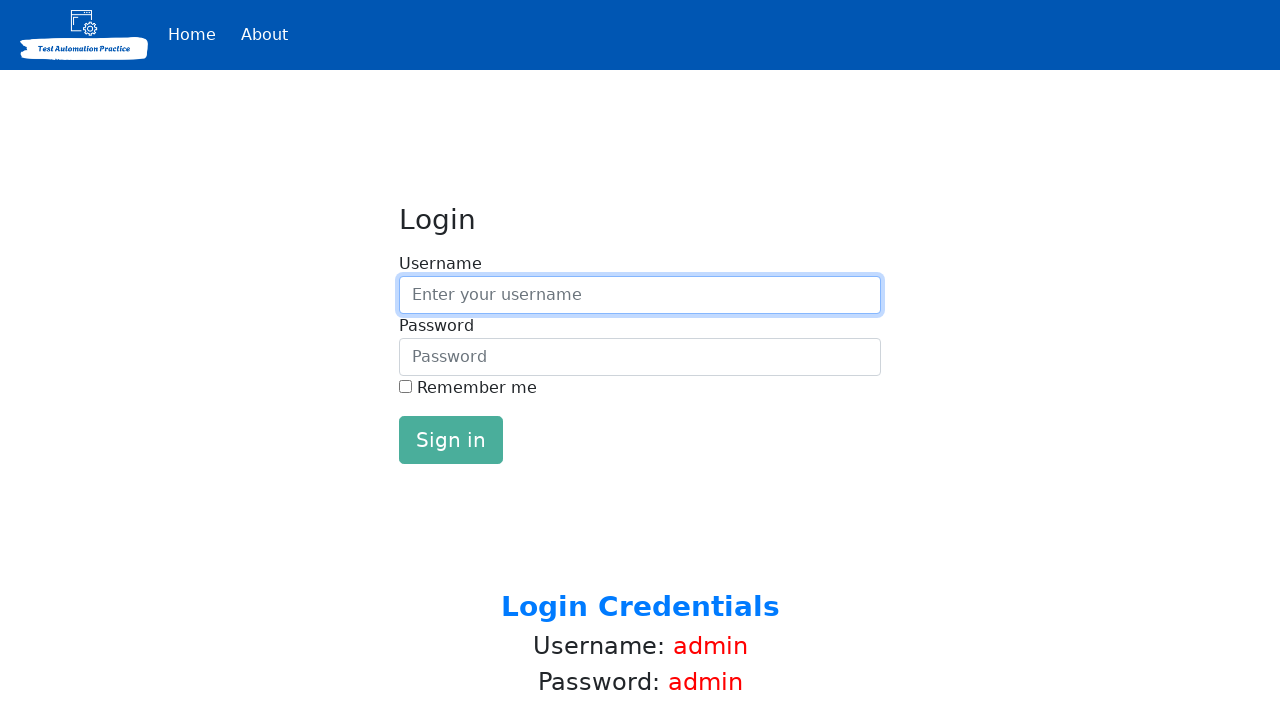

Navigated to AA Practice Test Automation page
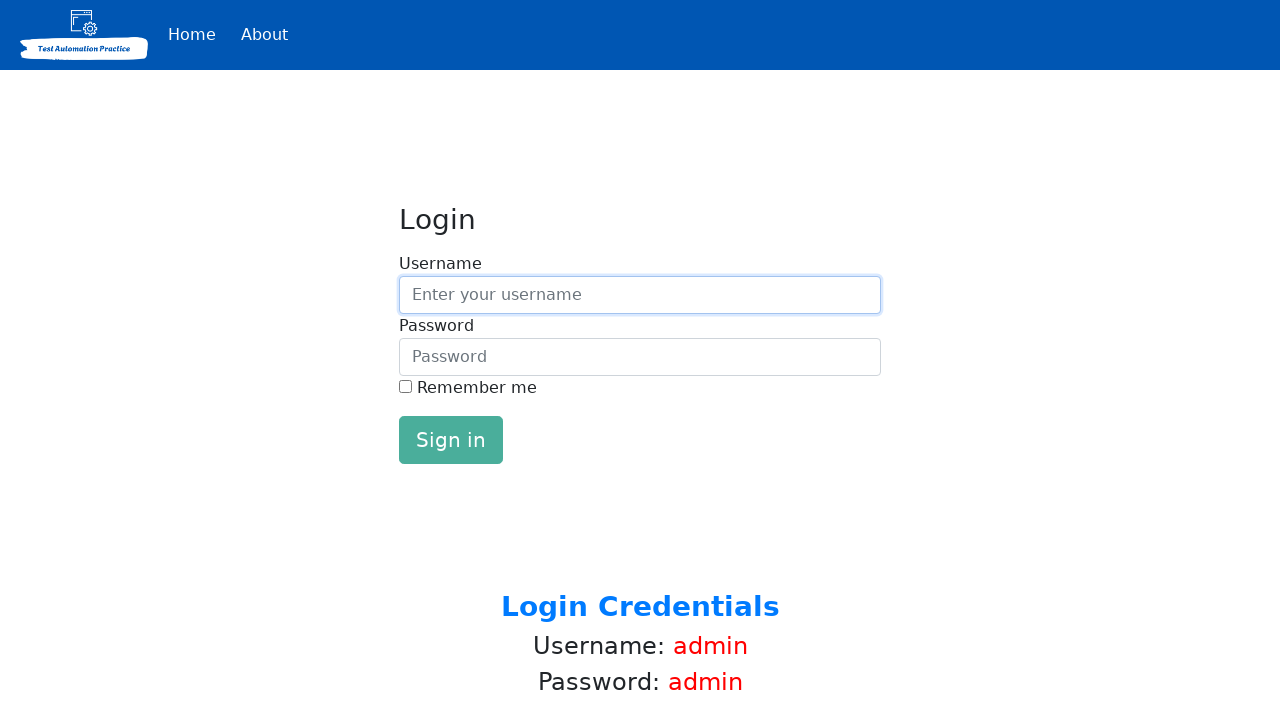

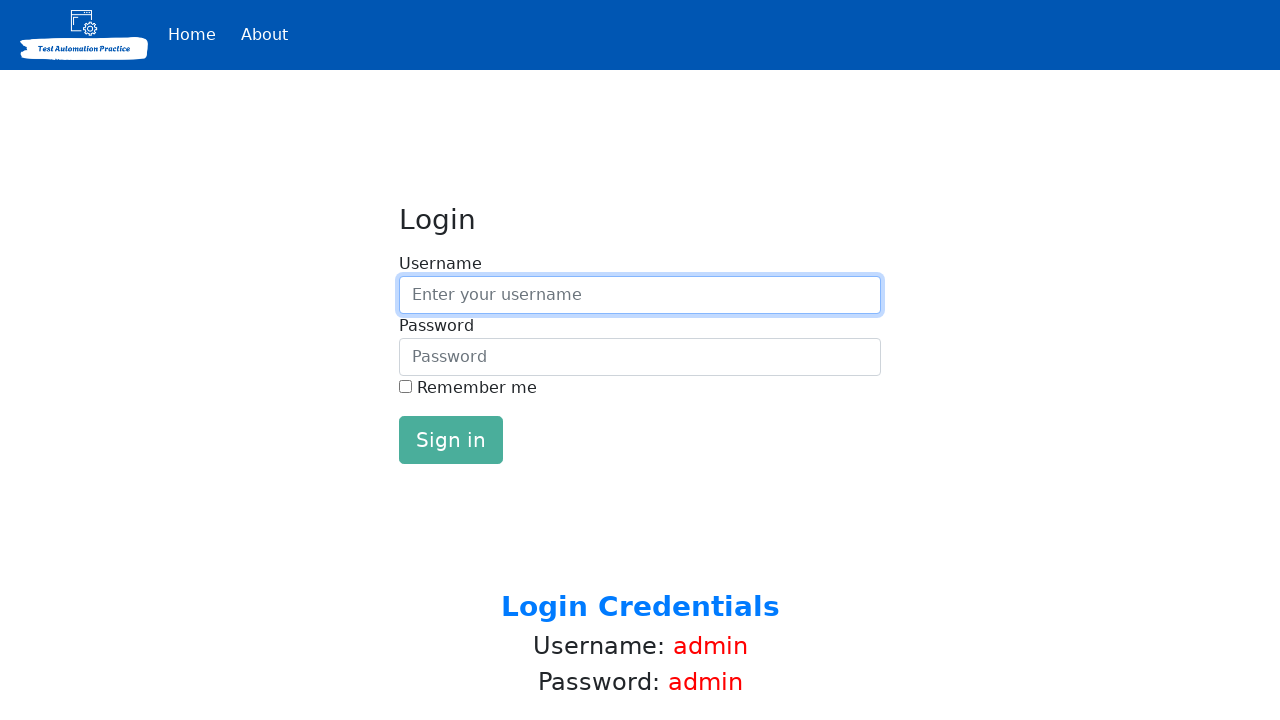